Tests infinite scroll functionality on a blog page by scrolling to the bottom of the page multiple times to trigger lazy loading of additional content.

Starting URL: https://www.oschina.net/blog

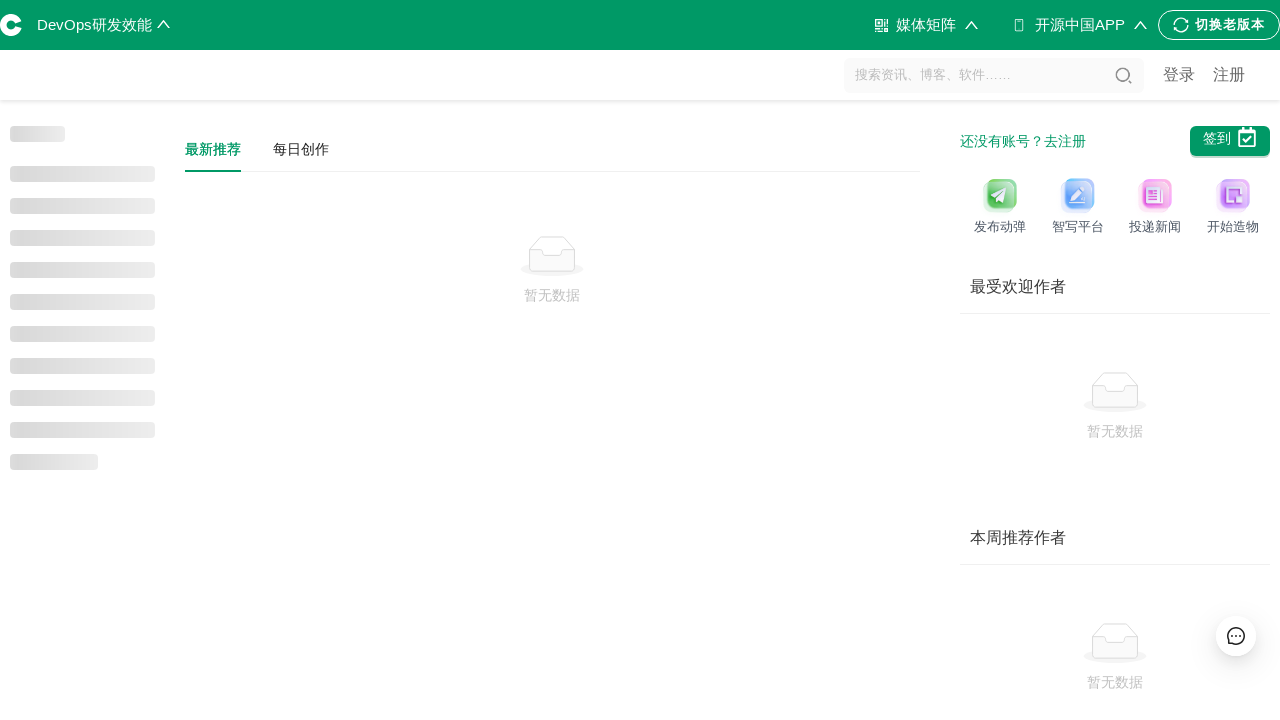

Waited for page DOM to be fully loaded
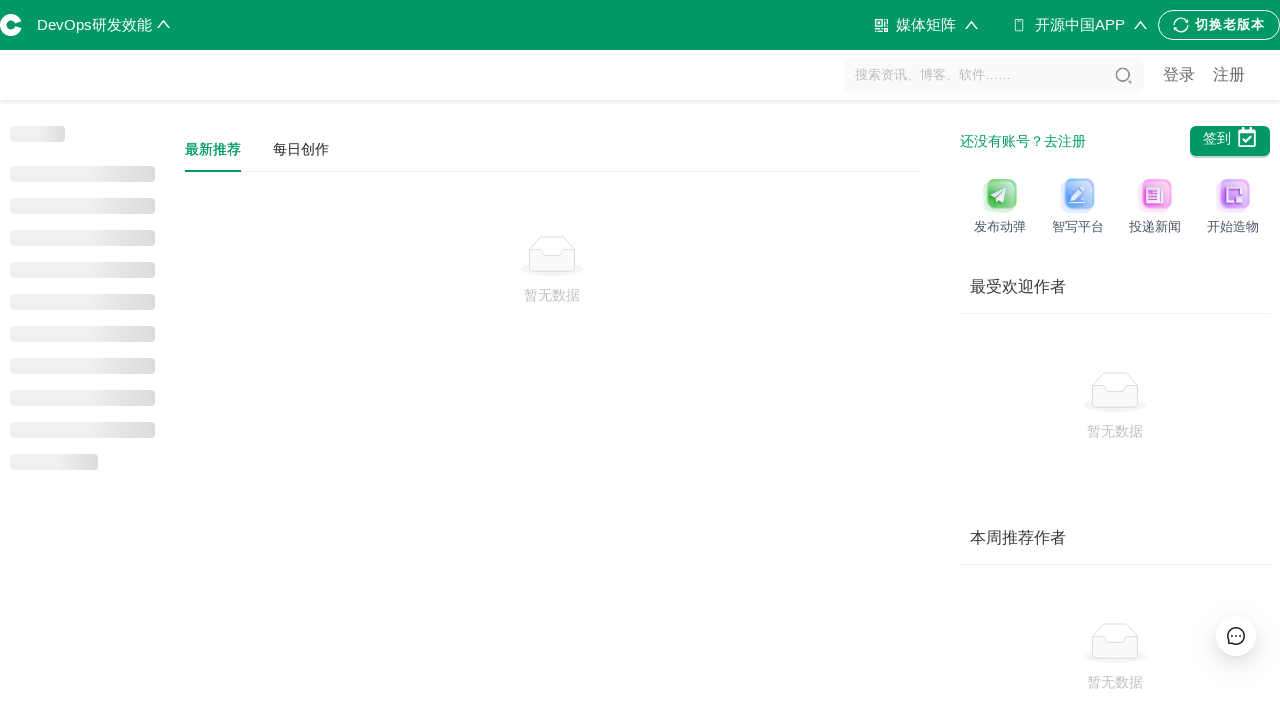

Scrolled to bottom of page (iteration 1)
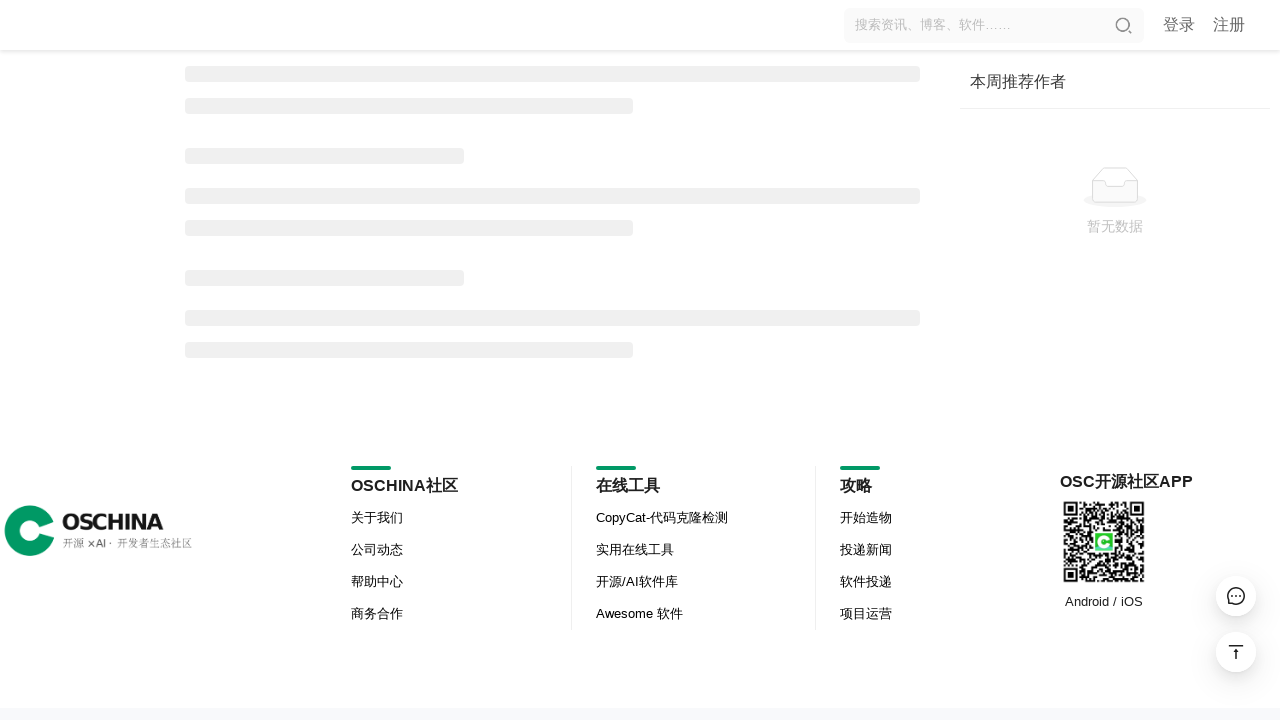

Waited 3 seconds for lazy-loaded content to appear (iteration 1)
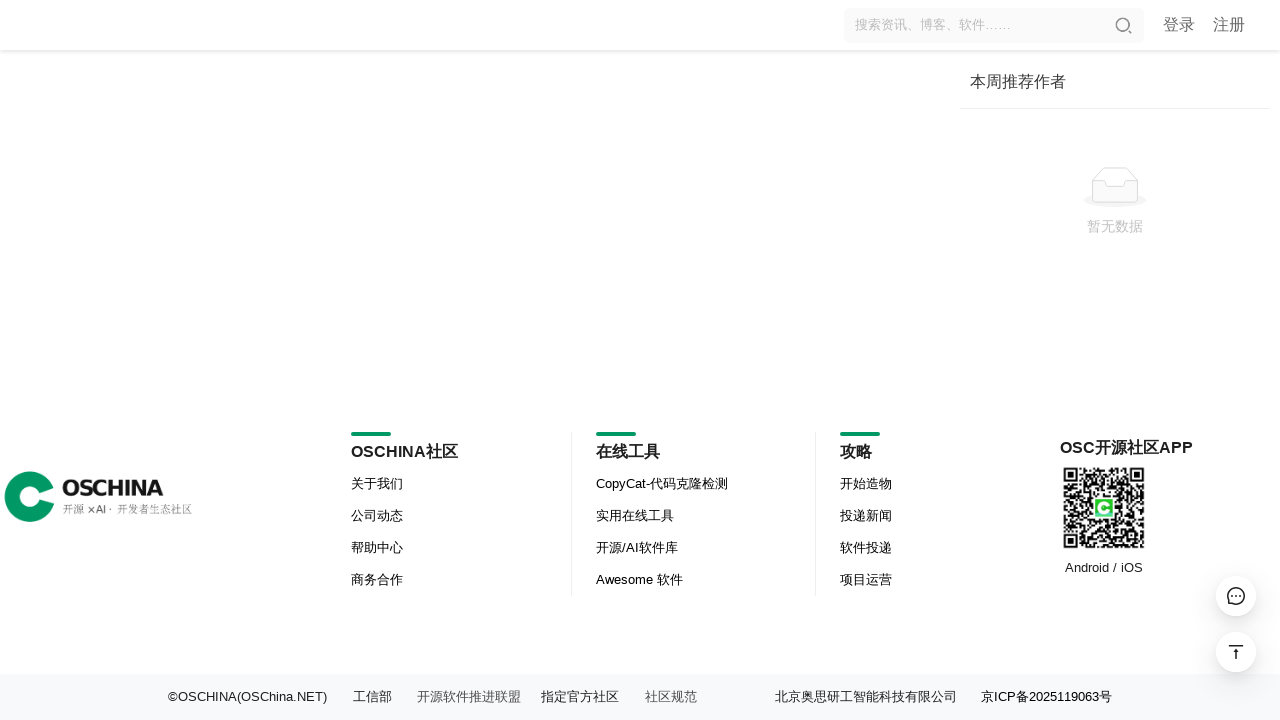

Scrolled to bottom of page (iteration 2)
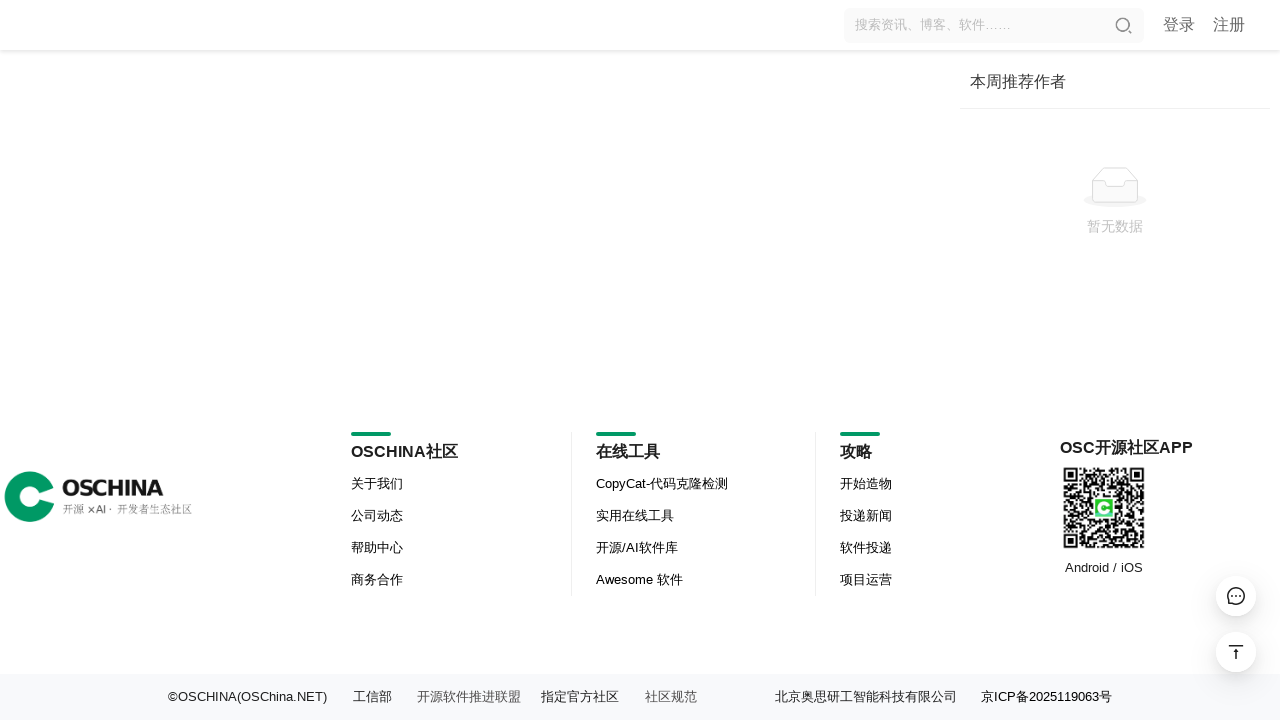

Waited 3 seconds for lazy-loaded content to appear (iteration 2)
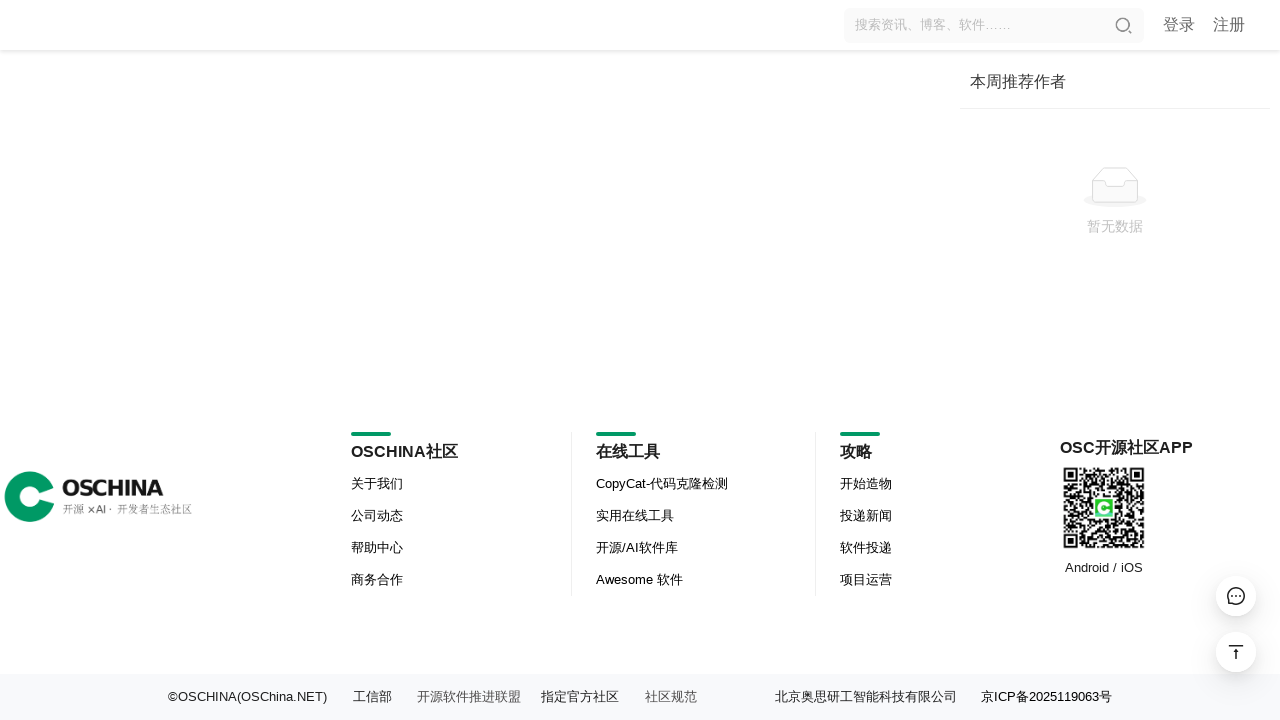

Scrolled to bottom of page (iteration 3)
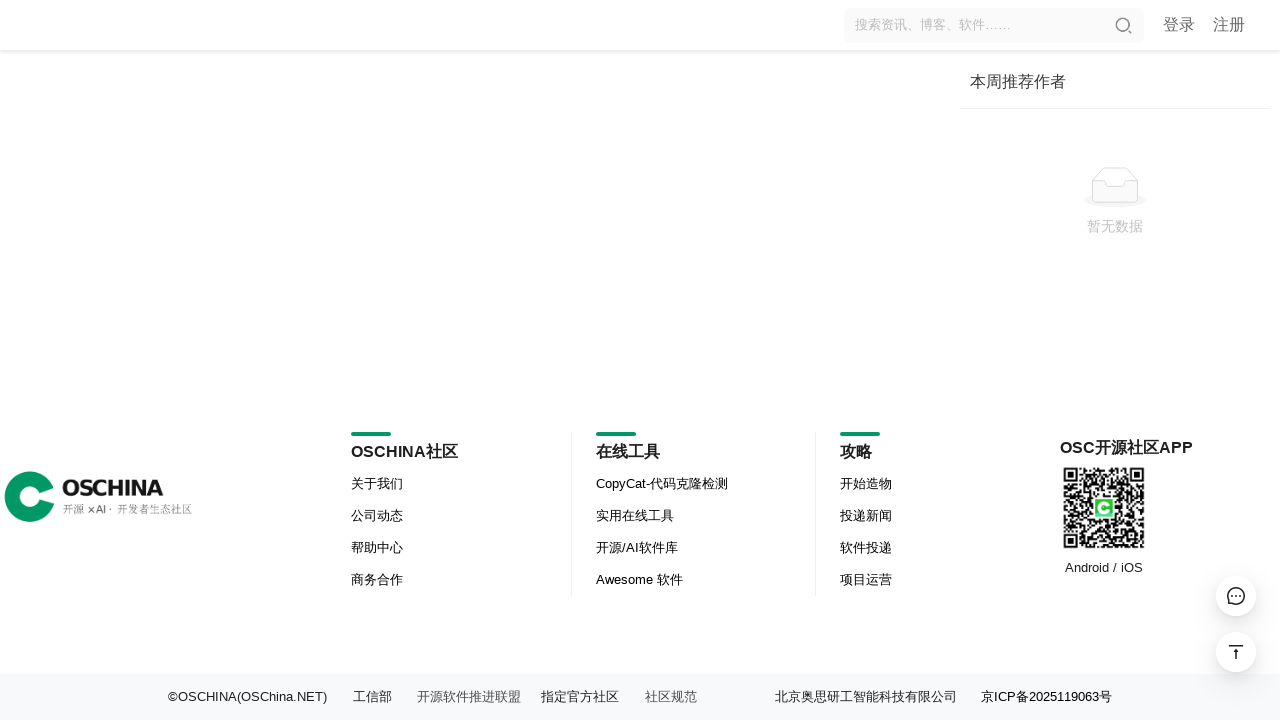

Waited 3 seconds for lazy-loaded content to appear (iteration 3)
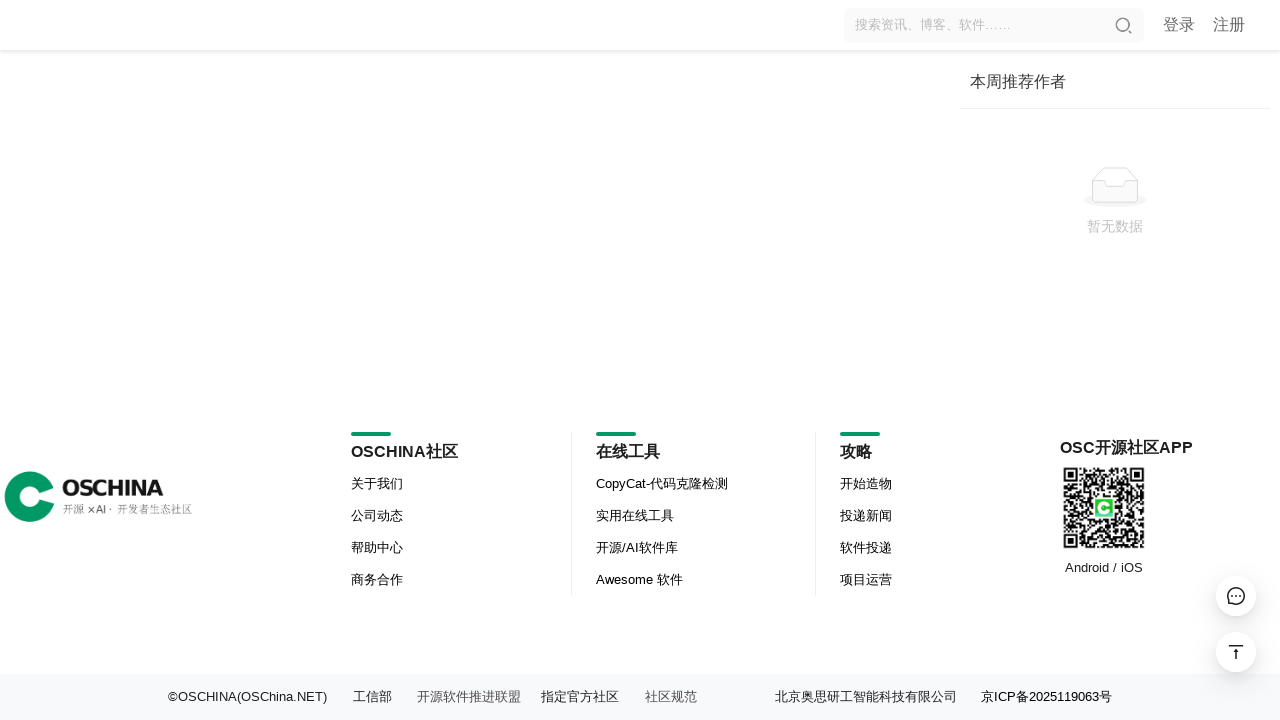

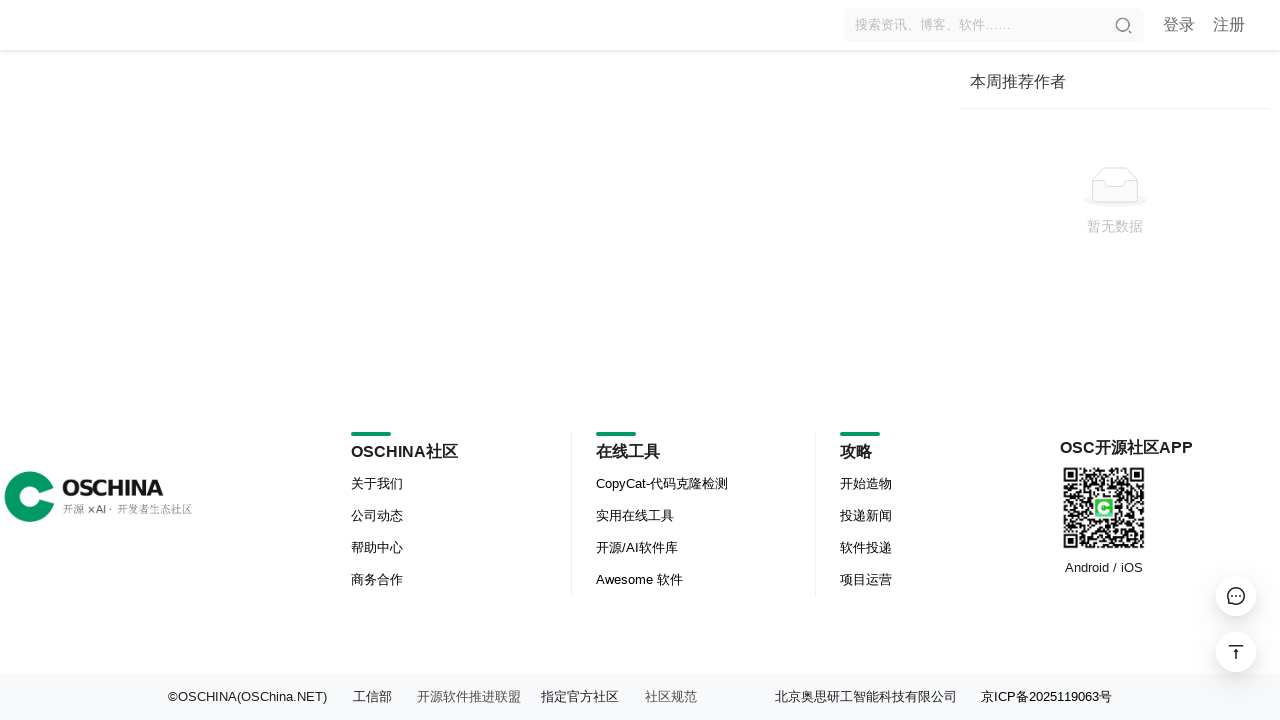